Navigates to a test automation practice blog and clicks on a Monday checkbox element to verify checkbox interaction functionality.

Starting URL: https://testautomationpractice.blogspot.com/

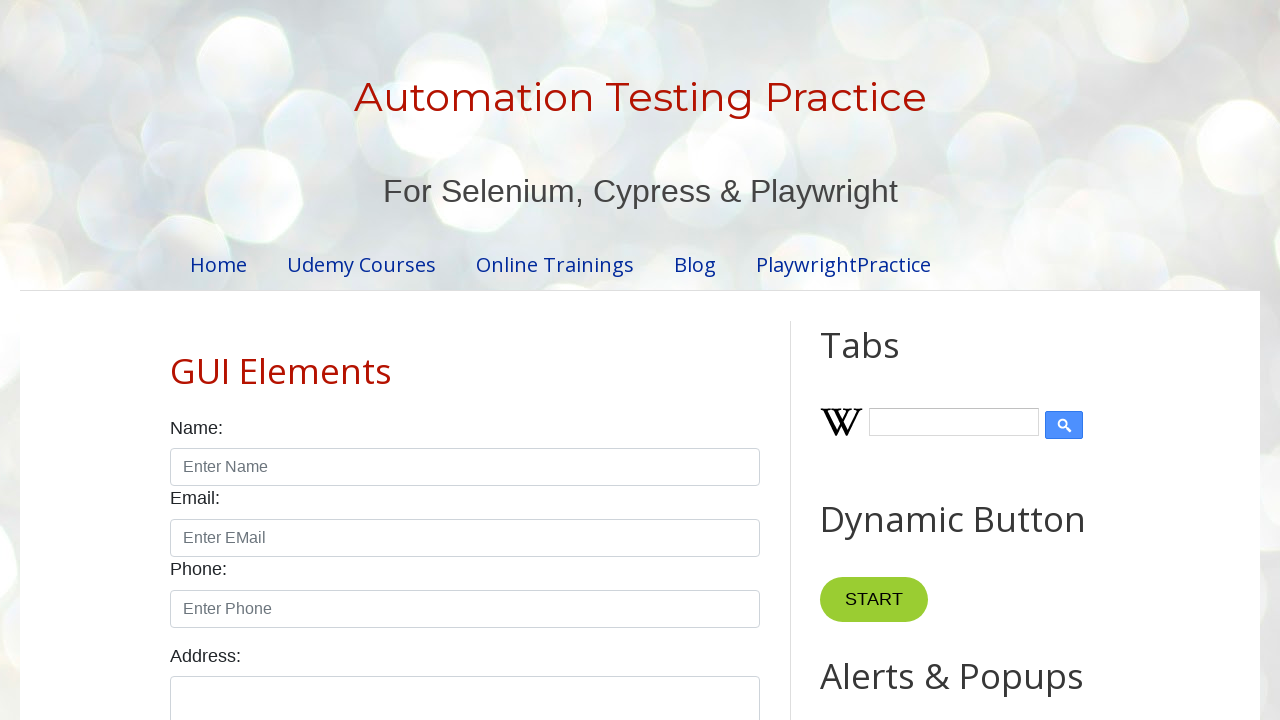

Clicked the Monday checkbox element to verify checkbox interaction functionality at (272, 360) on xpath=//input[@id='monday']
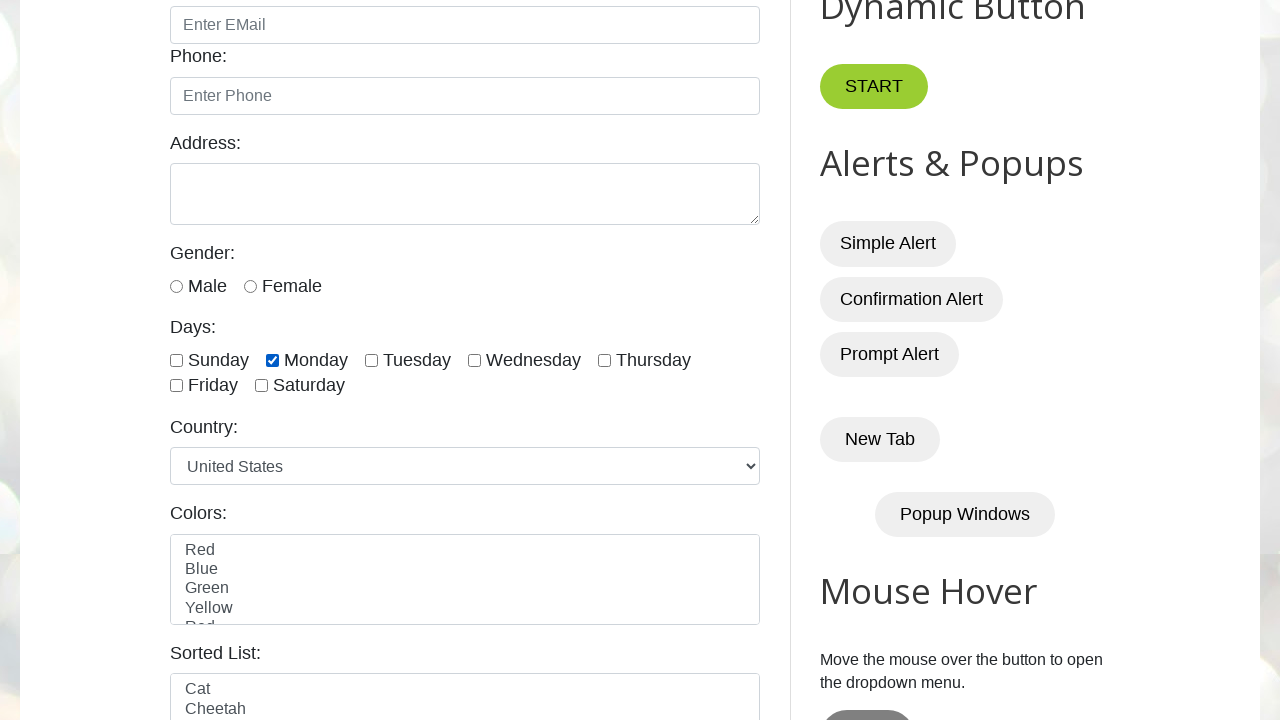

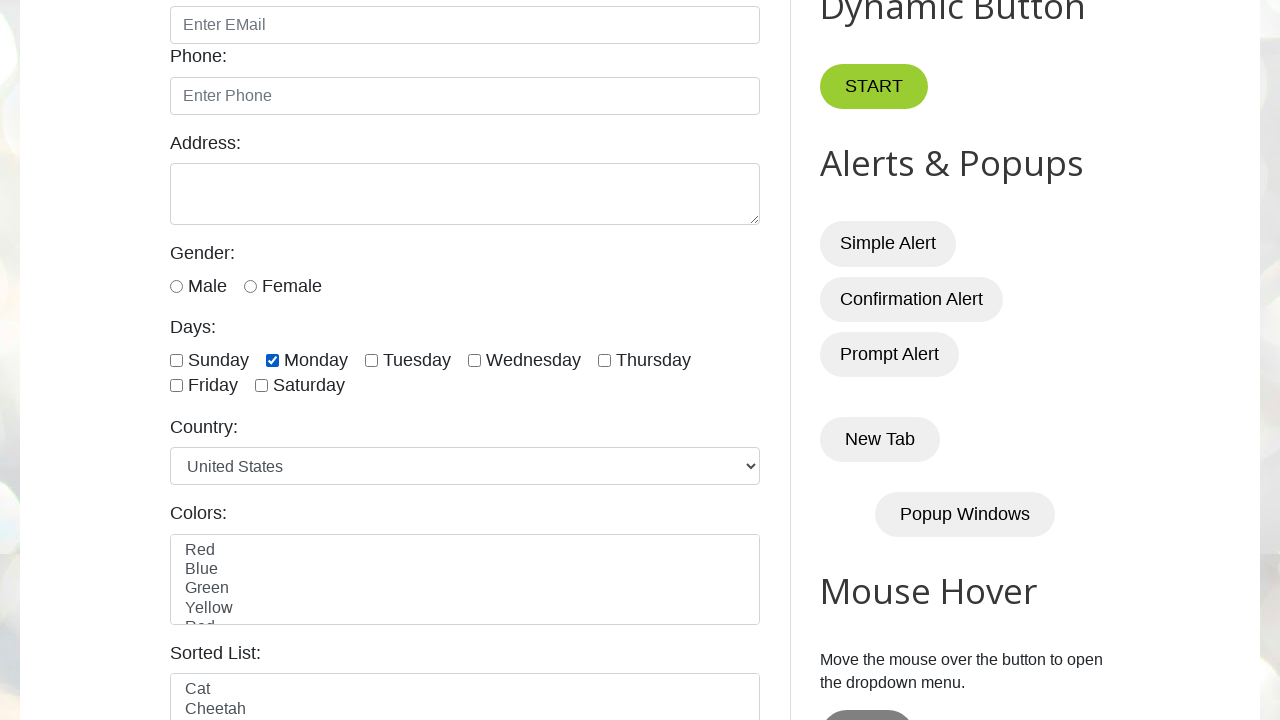